Tests that a todo item is removed when edited to an empty string

Starting URL: https://demo.playwright.dev/todomvc

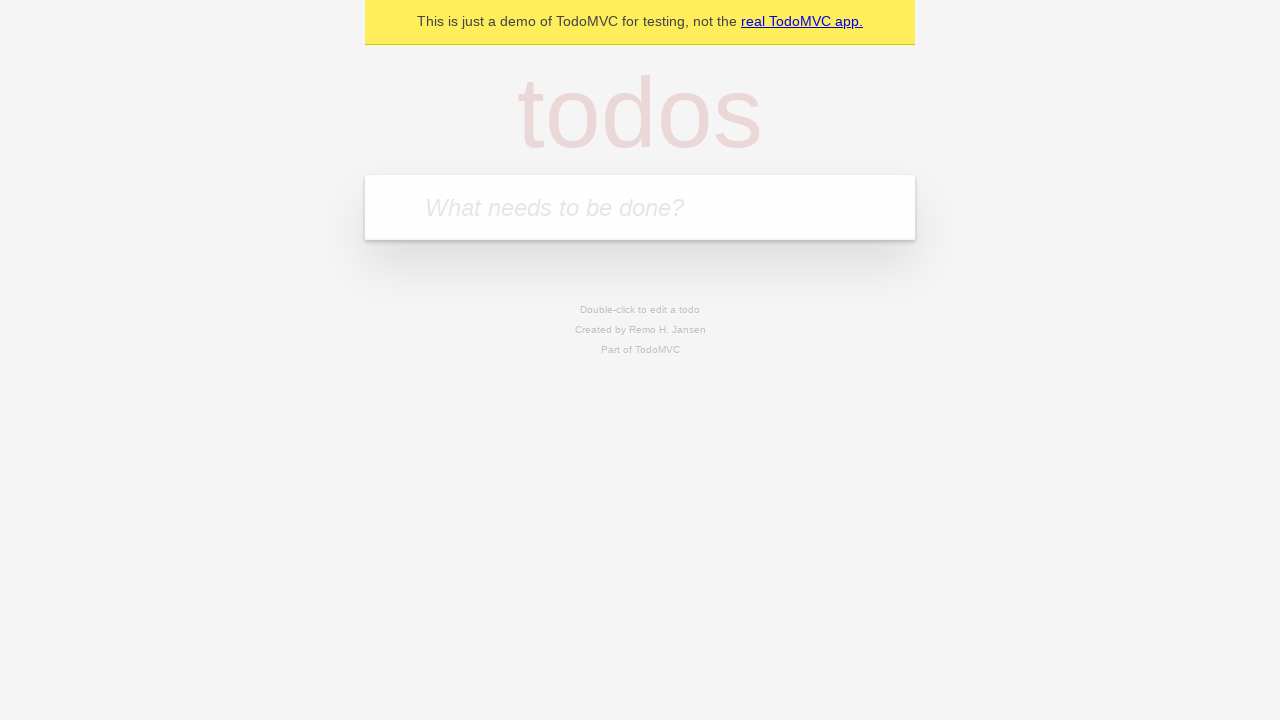

Filled todo input with 'buy some cheese' on internal:attr=[placeholder="What needs to be done?"i]
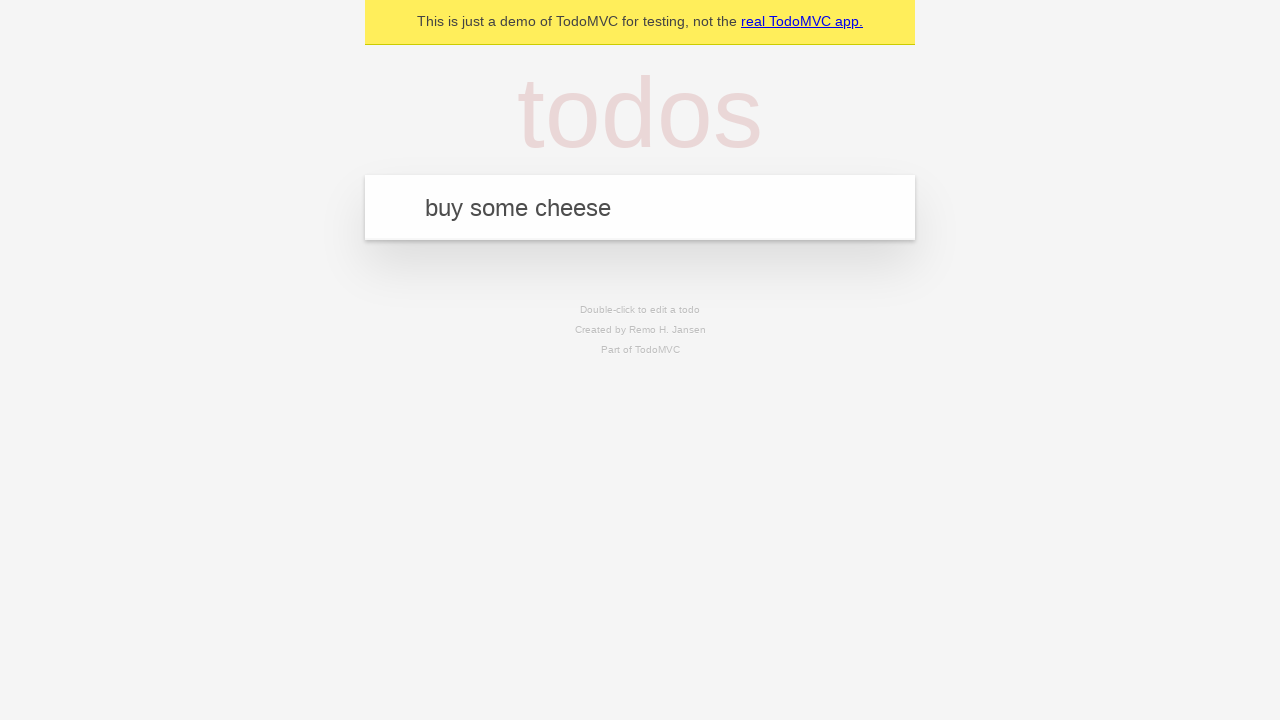

Pressed Enter to add first todo item on internal:attr=[placeholder="What needs to be done?"i]
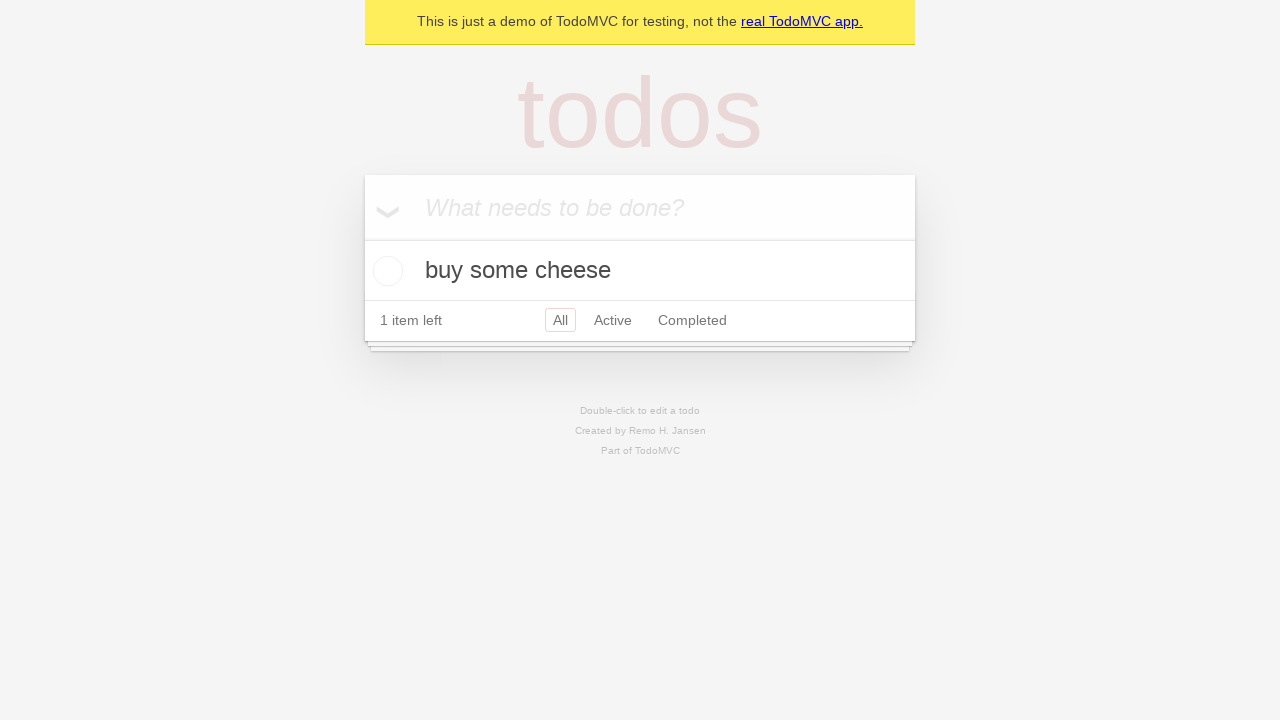

Filled todo input with 'feed the cat' on internal:attr=[placeholder="What needs to be done?"i]
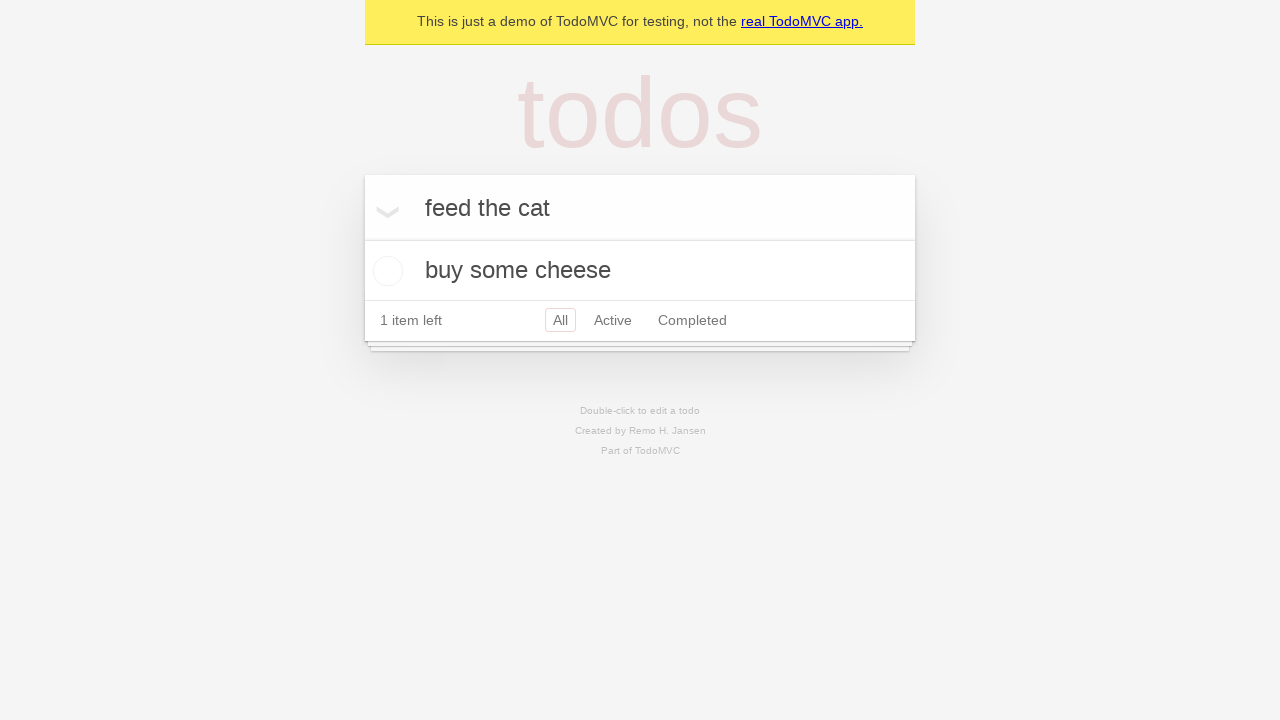

Pressed Enter to add second todo item on internal:attr=[placeholder="What needs to be done?"i]
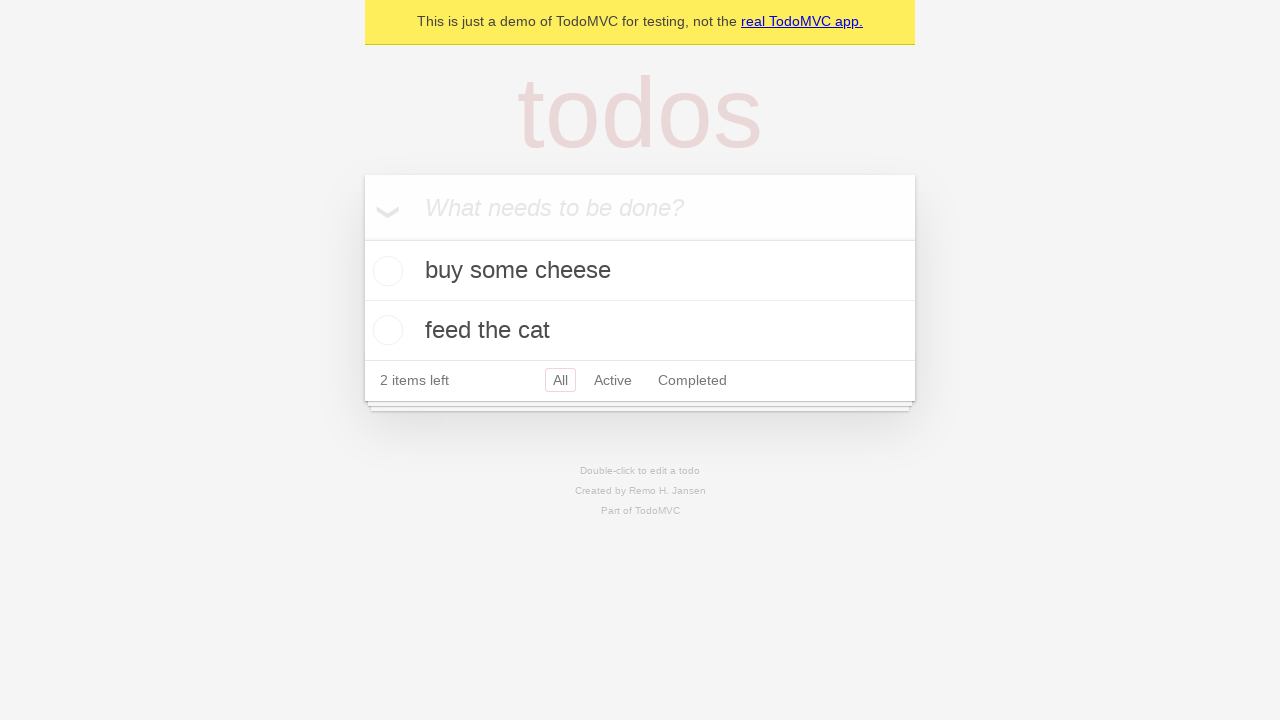

Filled todo input with 'book a doctors appointment' on internal:attr=[placeholder="What needs to be done?"i]
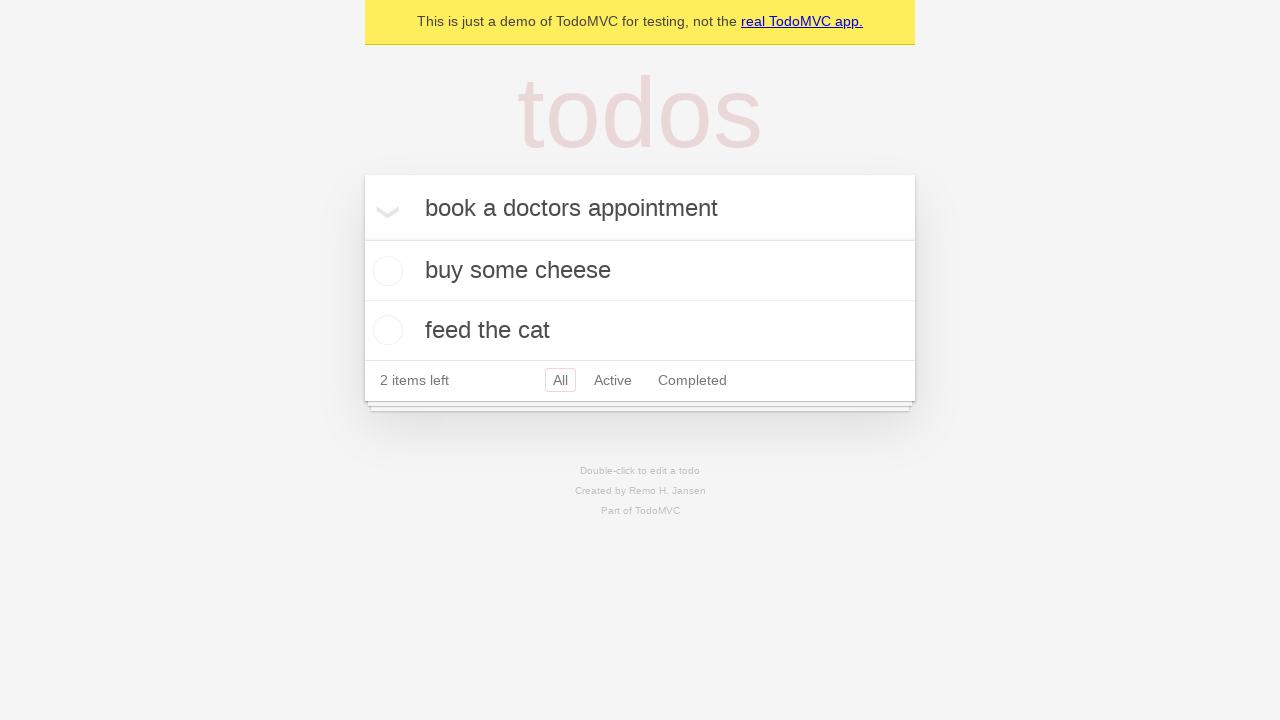

Pressed Enter to add third todo item on internal:attr=[placeholder="What needs to be done?"i]
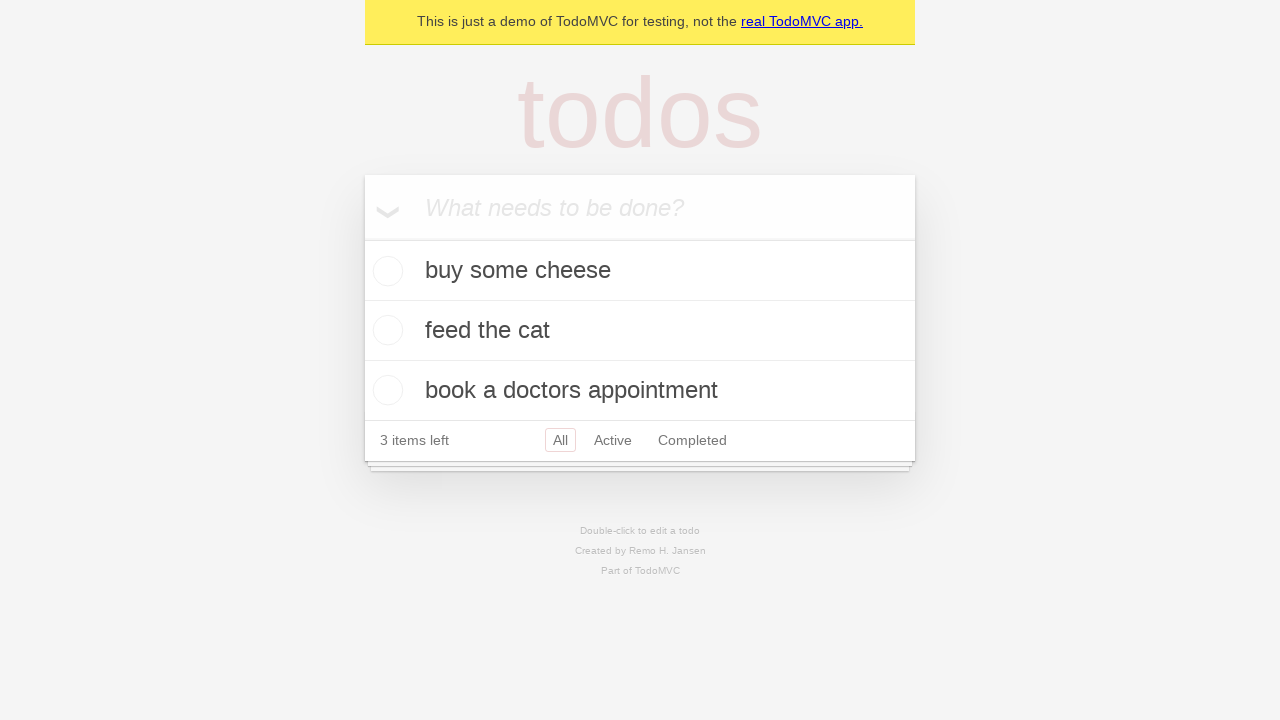

Double-clicked second todo item to enter edit mode at (640, 331) on internal:testid=[data-testid="todo-item"s] >> nth=1
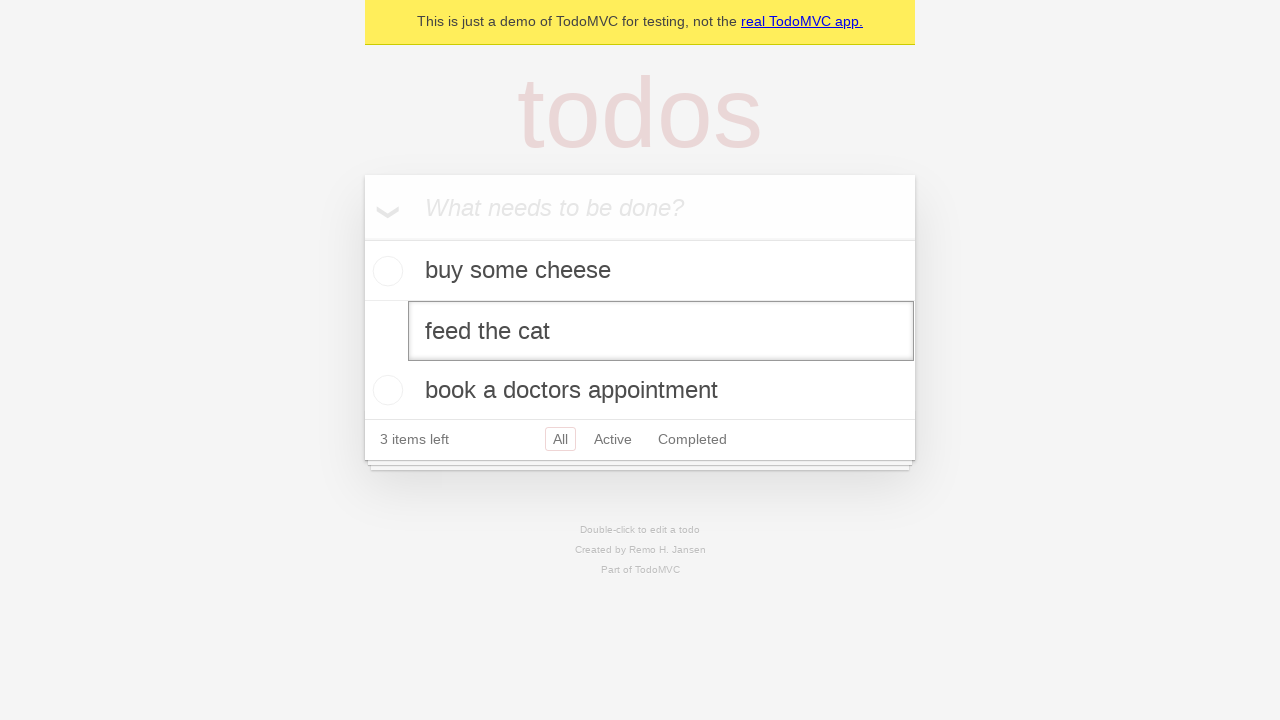

Cleared the text in the edit field on internal:testid=[data-testid="todo-item"s] >> nth=1 >> internal:role=textbox[nam
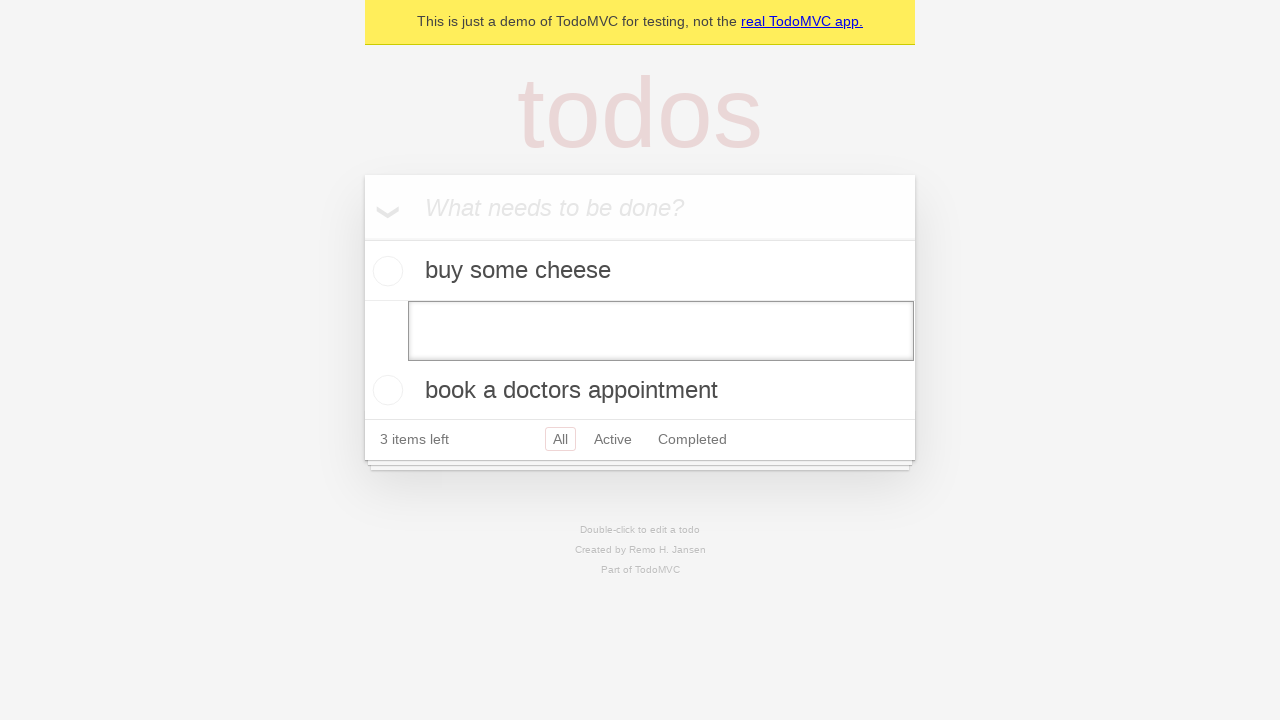

Pressed Enter to confirm empty text and remove the todo item on internal:testid=[data-testid="todo-item"s] >> nth=1 >> internal:role=textbox[nam
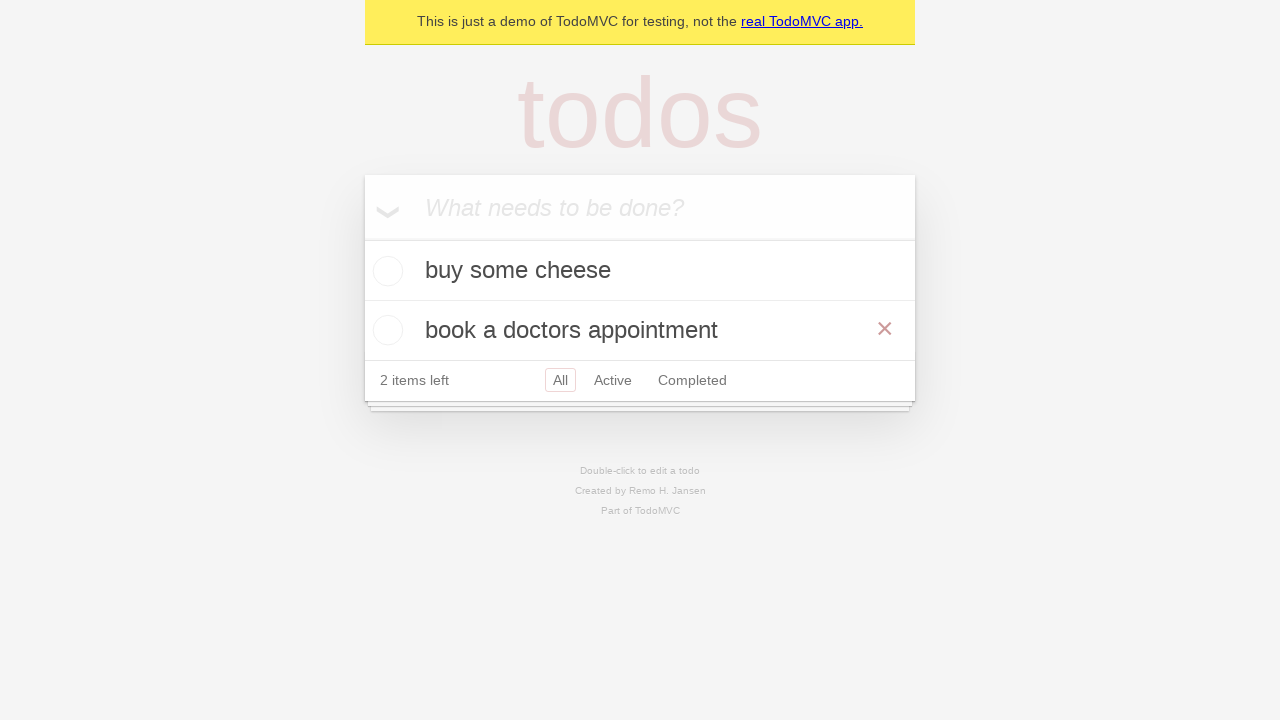

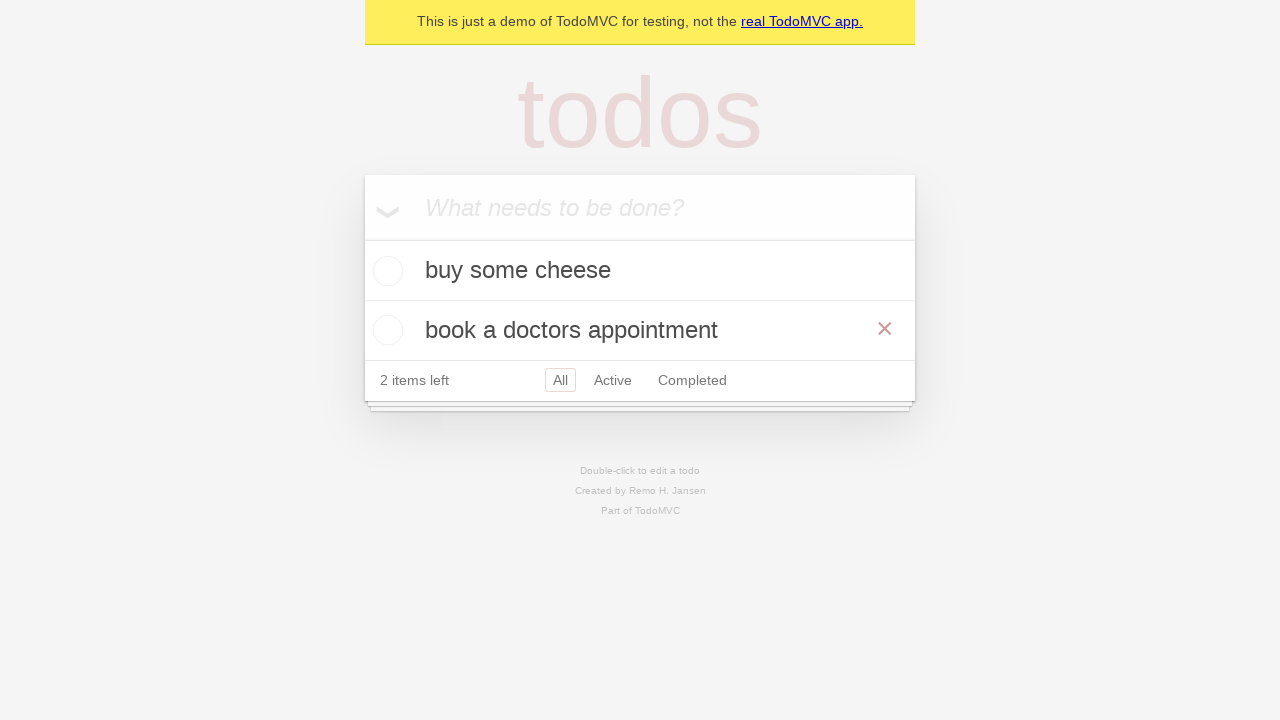